Tests radio button functionality by navigating to Elements section and selecting the Impressive radio option

Starting URL: https://demoqa.com/

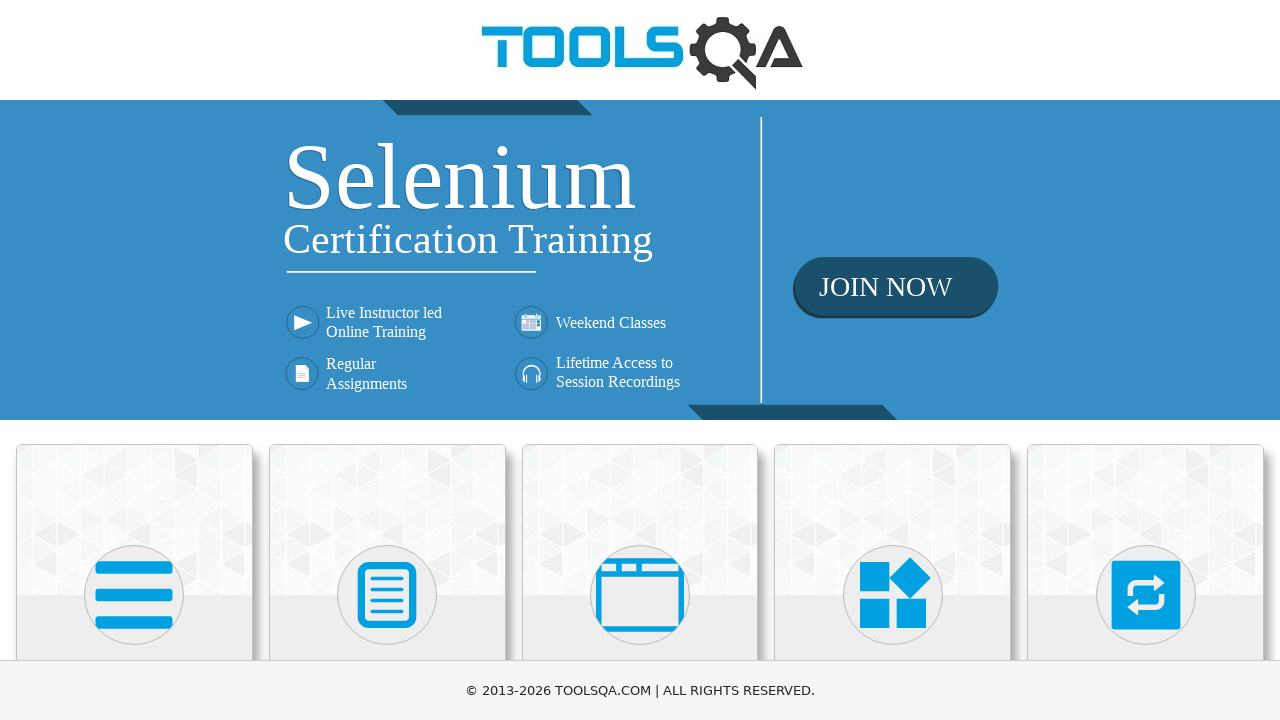

Clicked on Elements card at (134, 360) on xpath=//h5[text()='Elements']
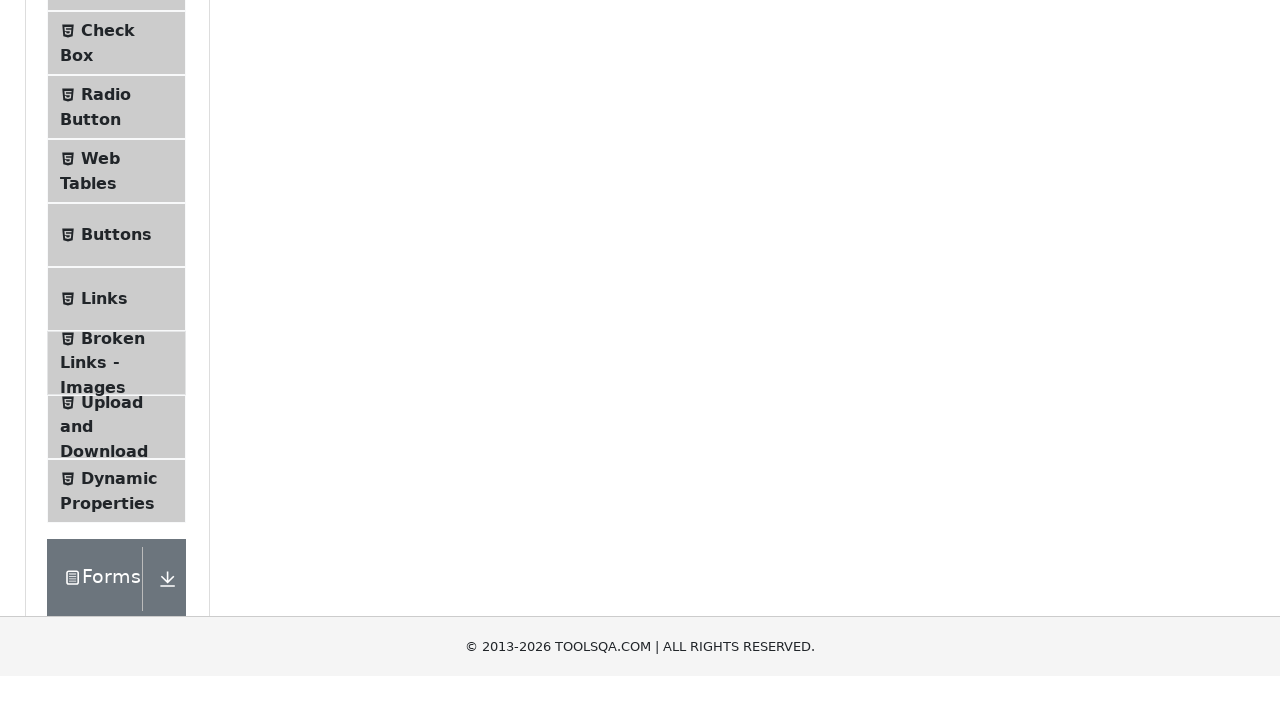

Clicked on Radio Button menu item at (116, 389) on #item-2
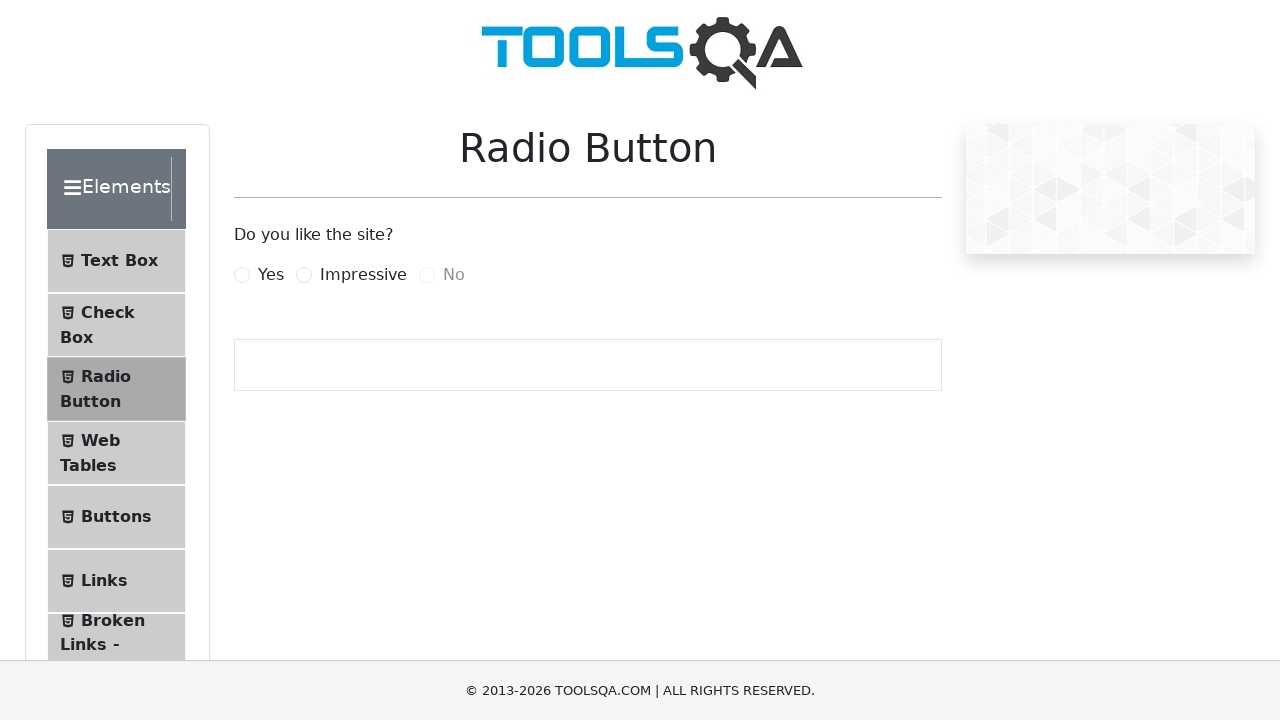

Clicked on Impressive radio button at (363, 275) on xpath=//*[@for='impressiveRadio']
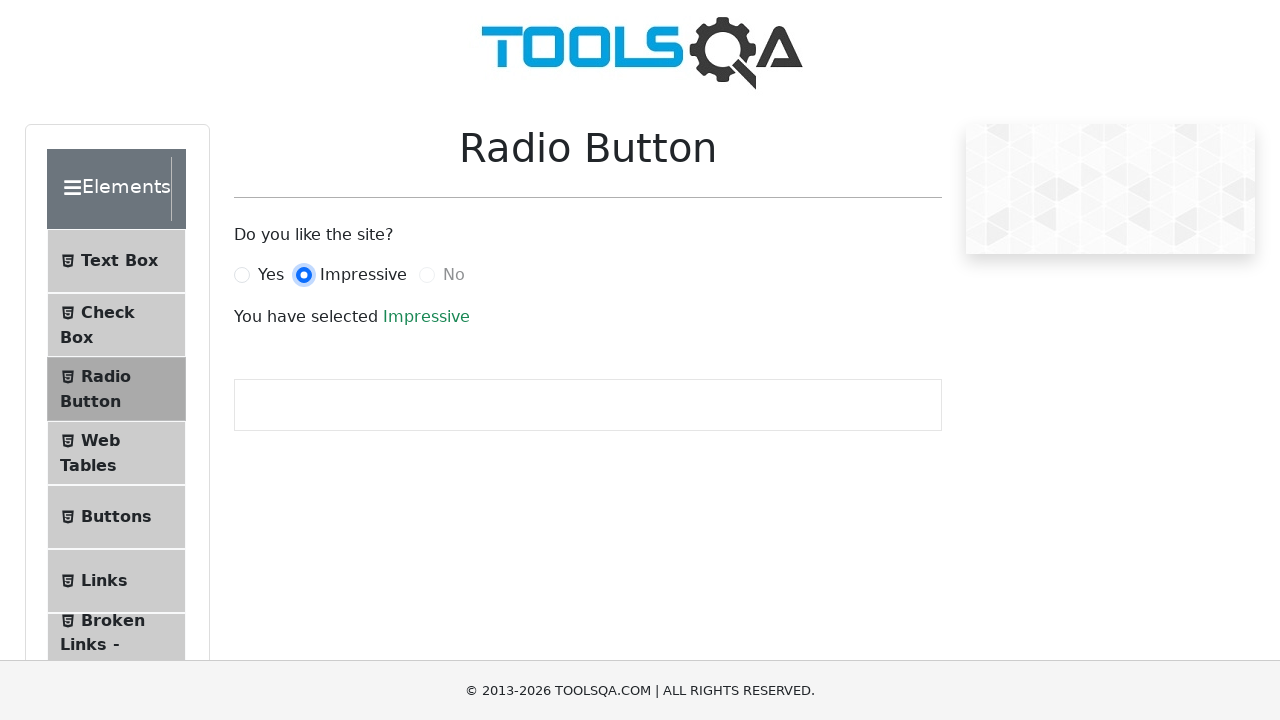

Success message appeared after selecting Impressive radio button
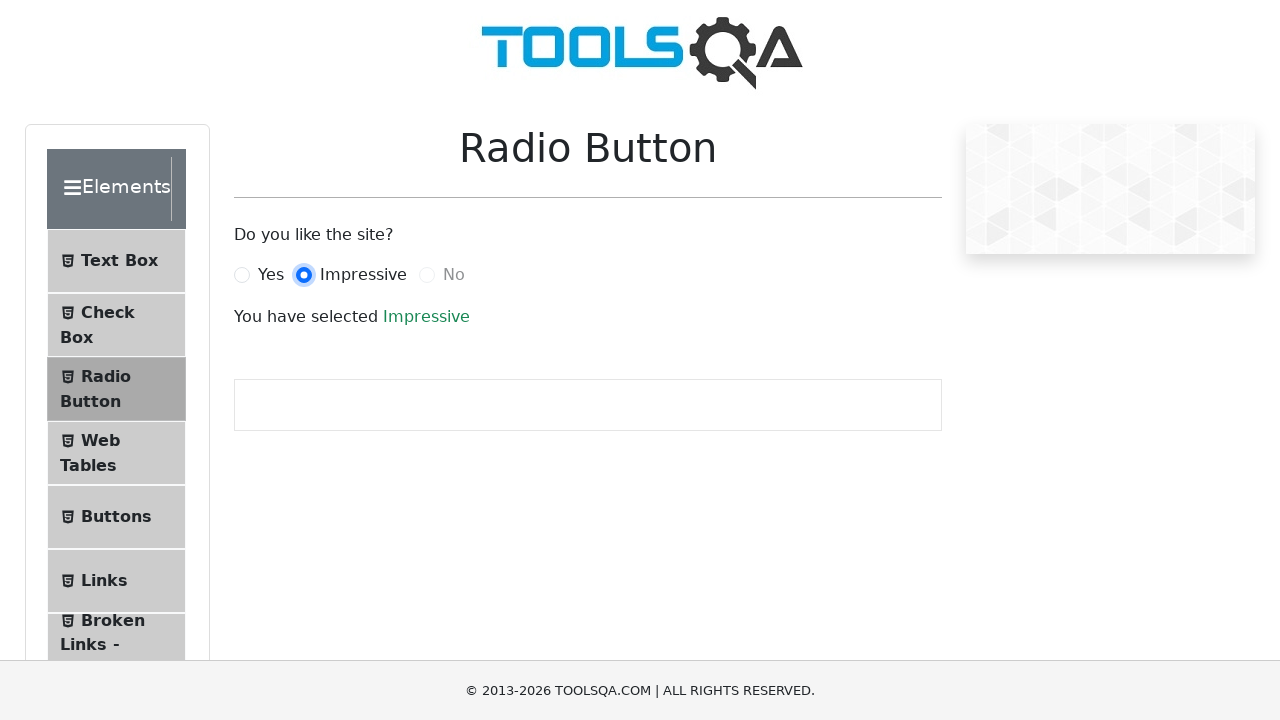

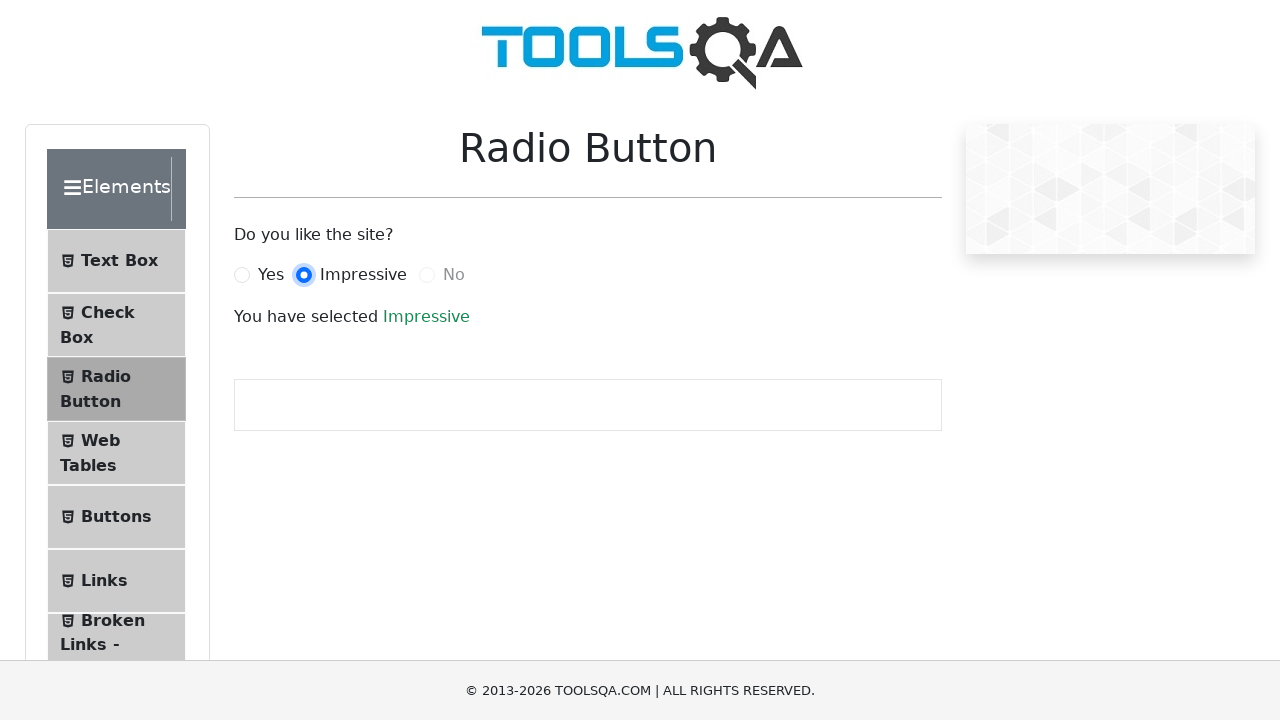